Validates that the email link has the correct mailto href

Starting URL: https://jaredwebber.dev

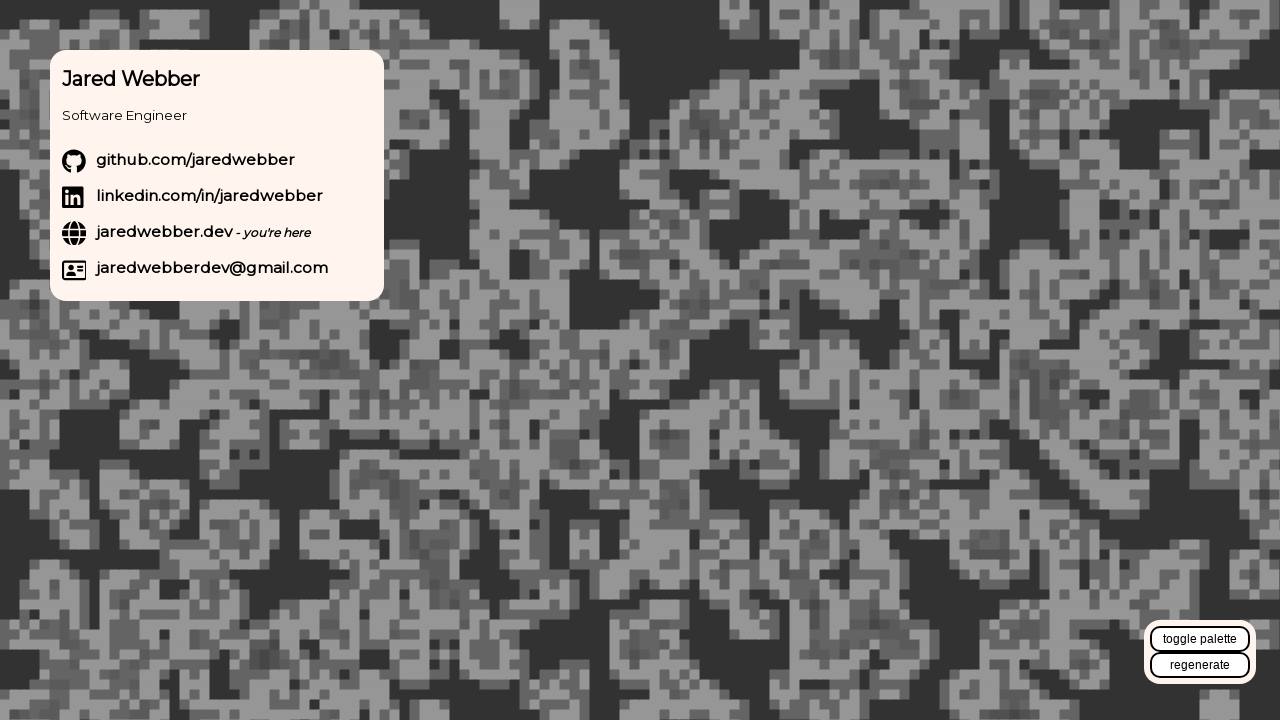

Located email link element with text 'jaredwebberdev@gmail.com'
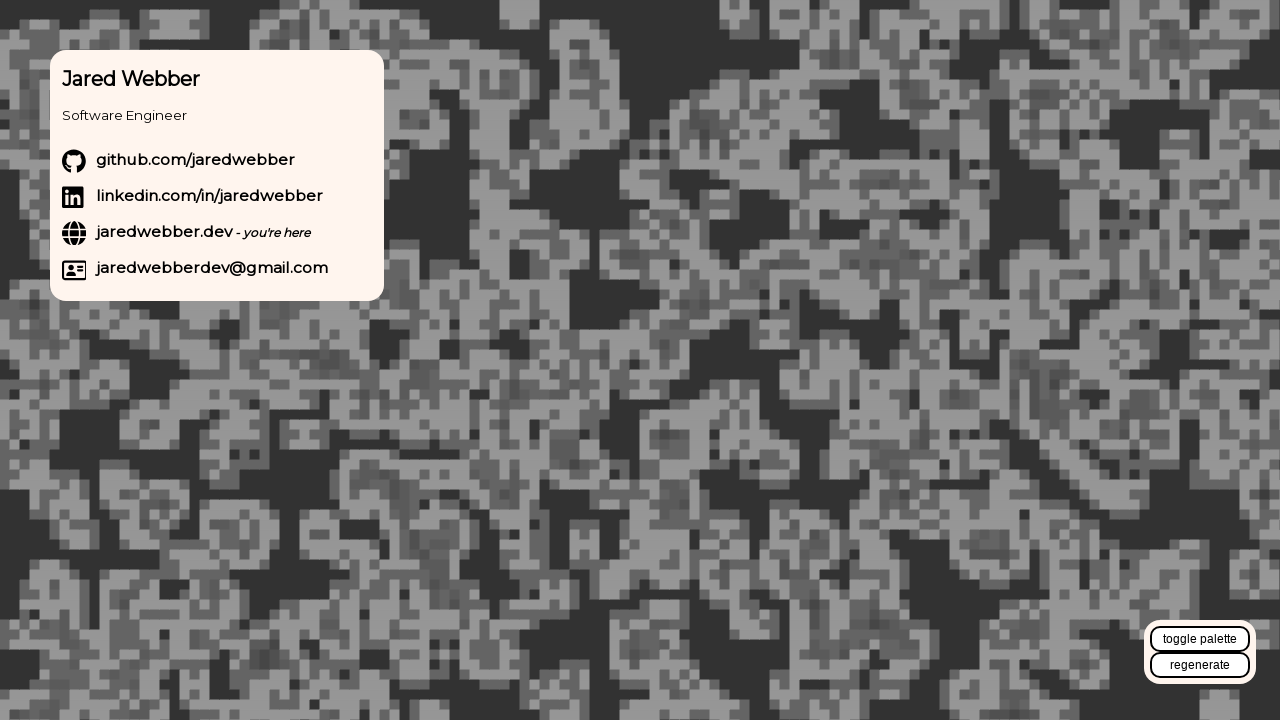

Validated email link href attribute equals 'mailto:jaredwebberdev@gmail.com'
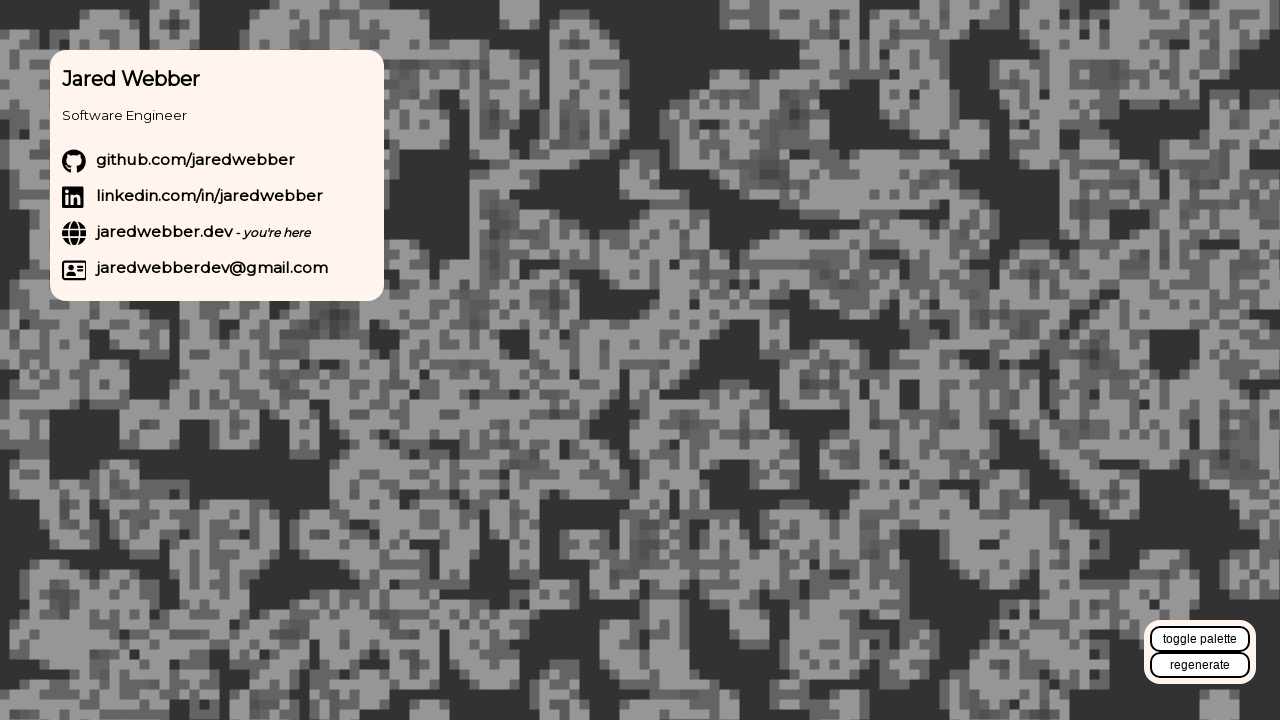

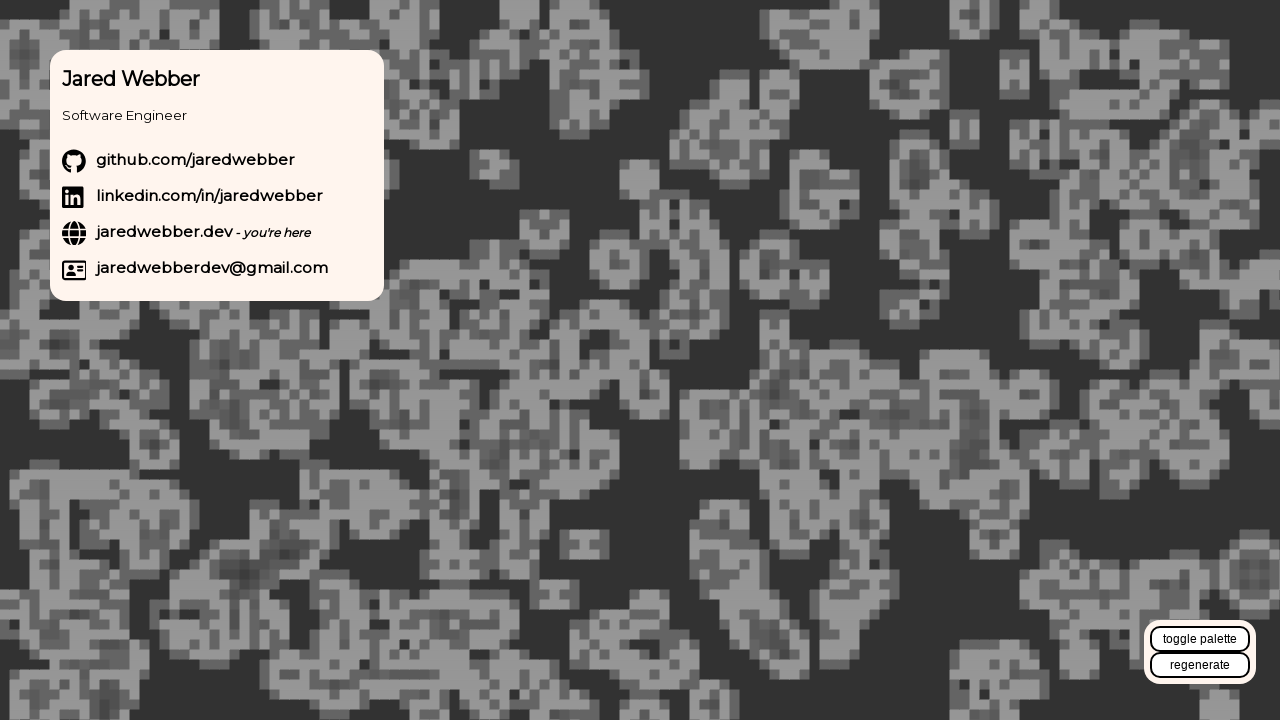